Tests text area and text box handling by adding and setting values in form fields

Starting URL: http://omayo.blogspot.com

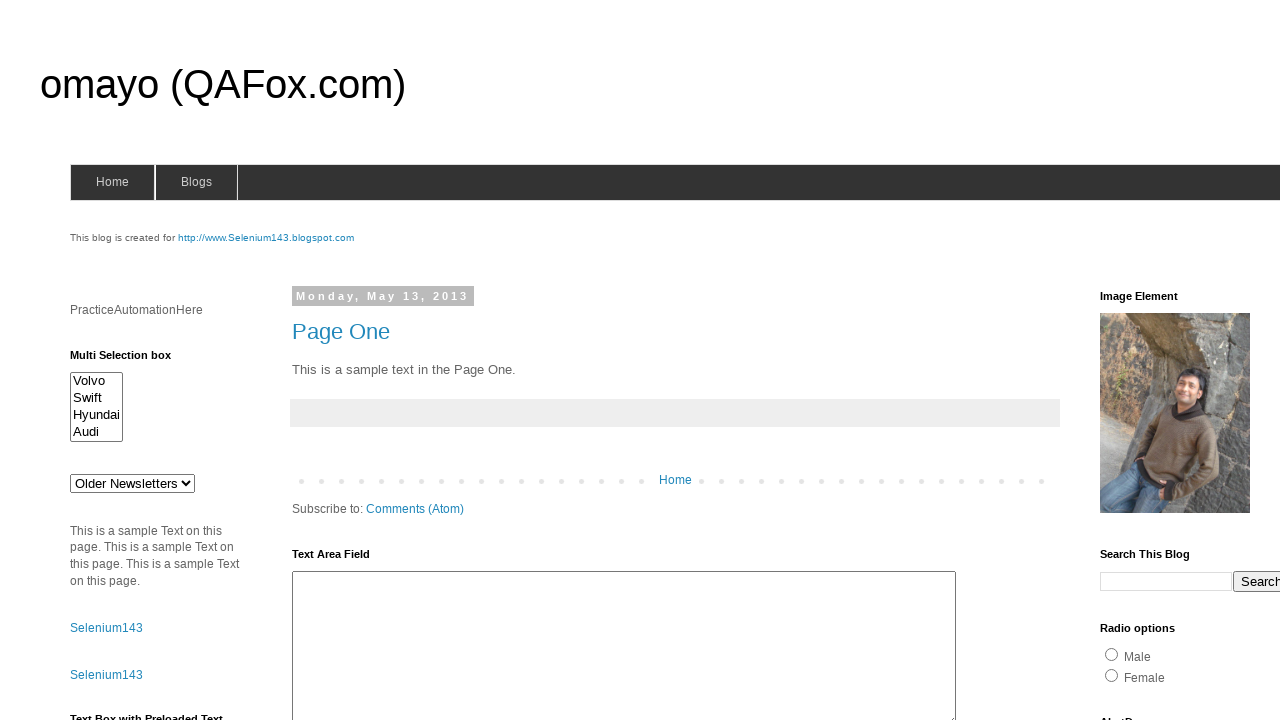

Filled text area with 'Test_Data' on #ta1
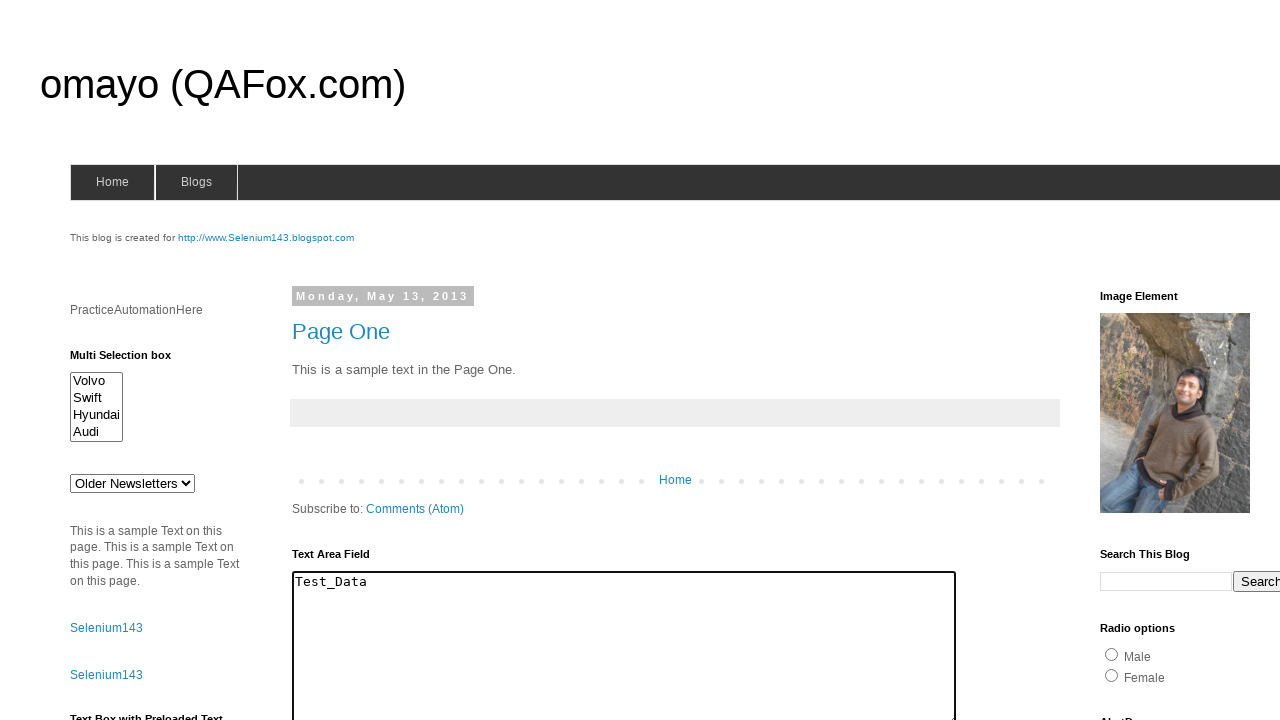

Filled text box with 'Test WebDriver' on #textbox1
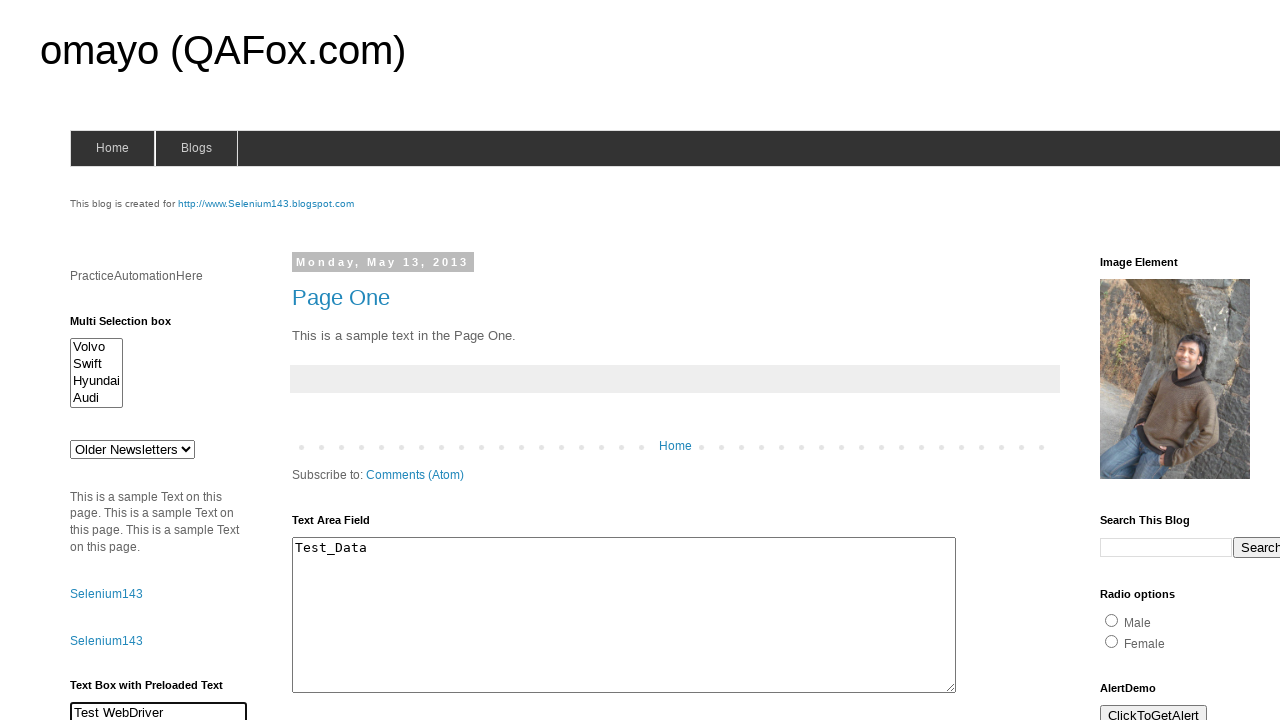

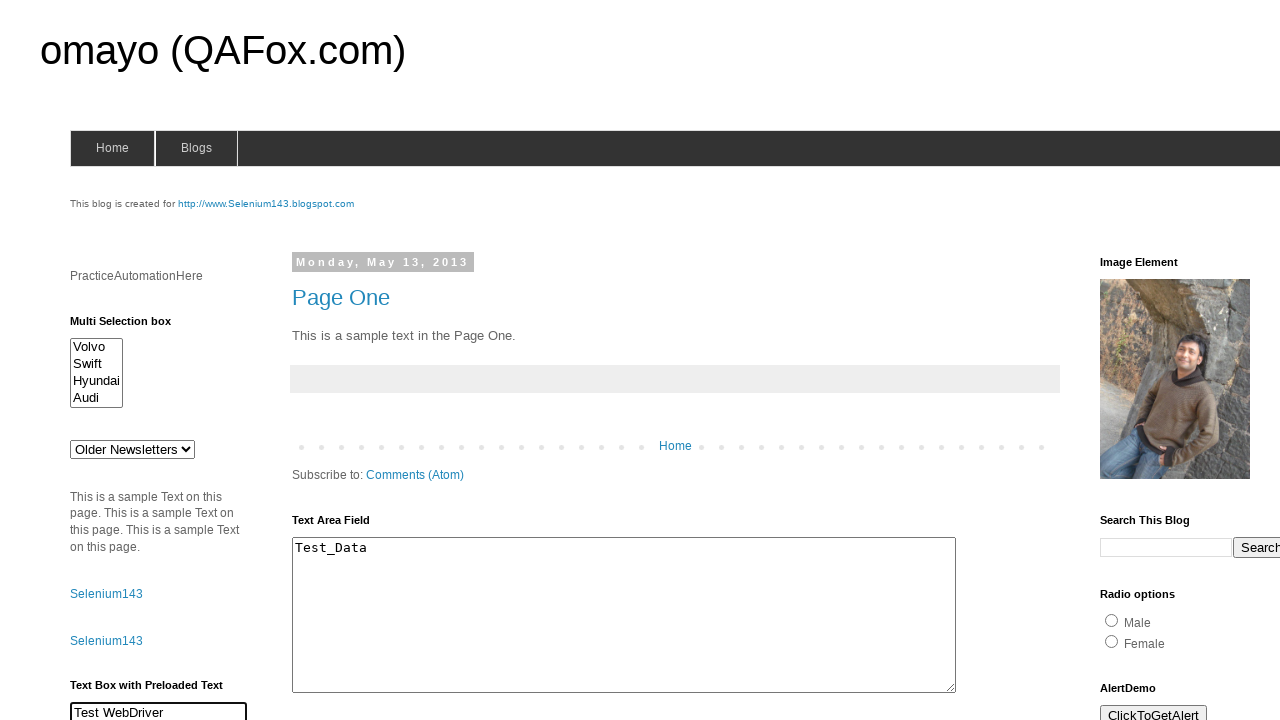